Tests window handling by clicking Help link to open a new window, navigating in that window, then switching back to the original window

Starting URL: https://gmail.com

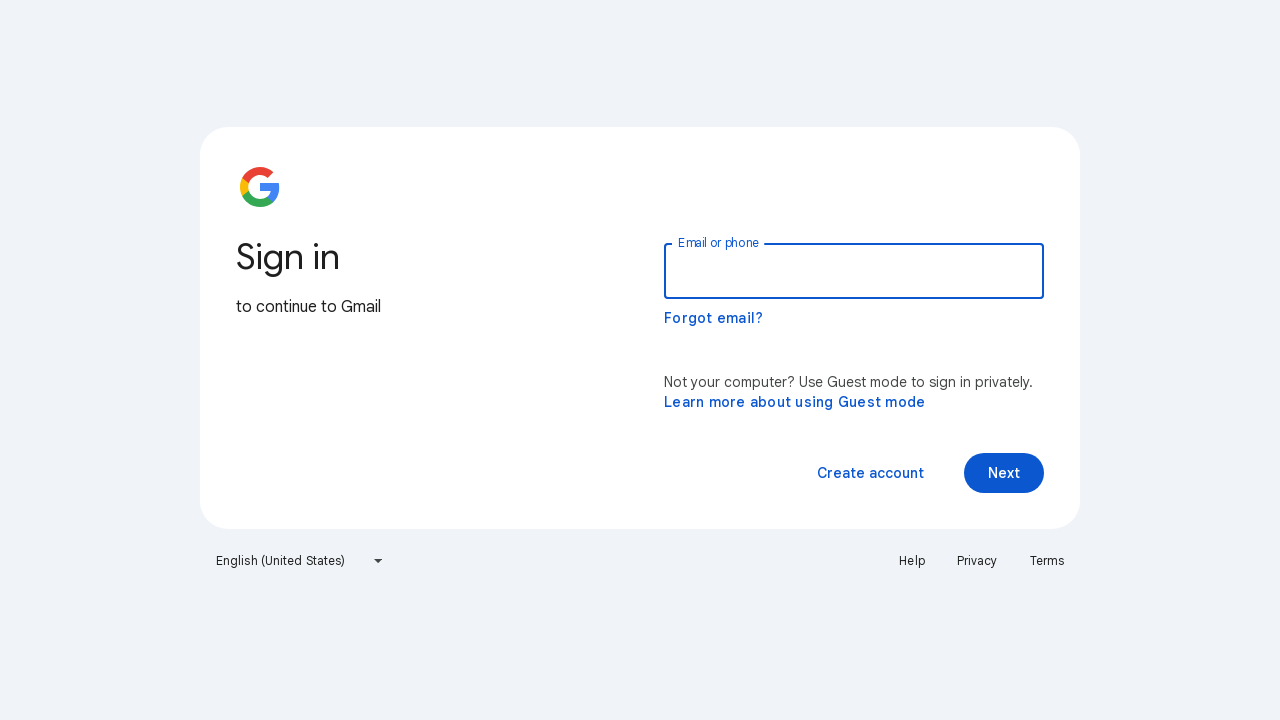

Clicked Help link to open new window at (912, 561) on a:has-text('Help')
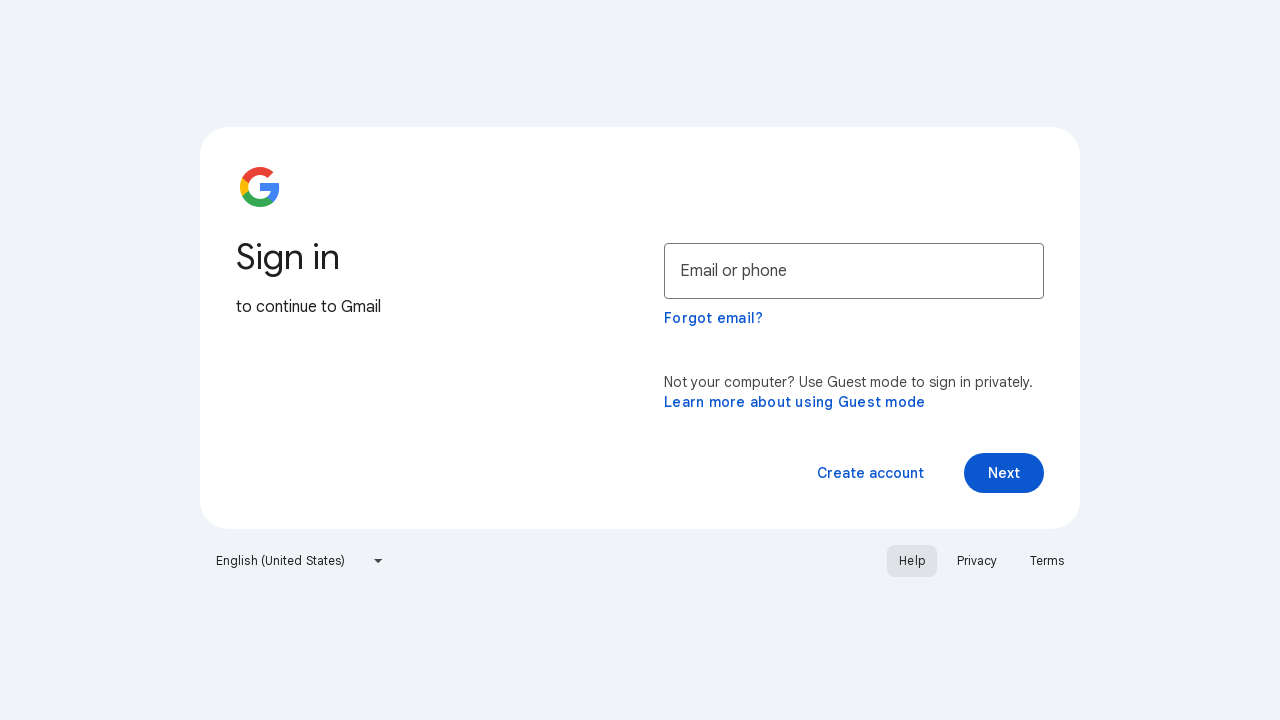

New window/tab opened and captured
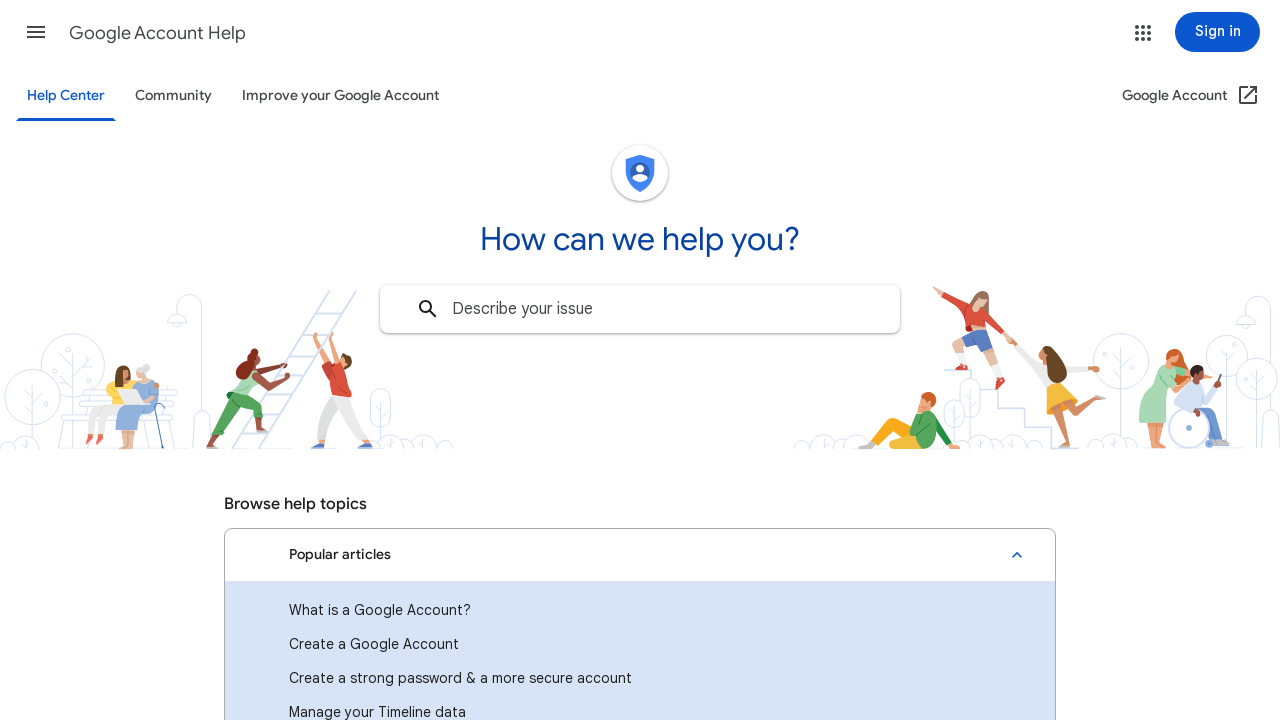

Clicked Community link in new window at (174, 96) on a:has-text('Community')
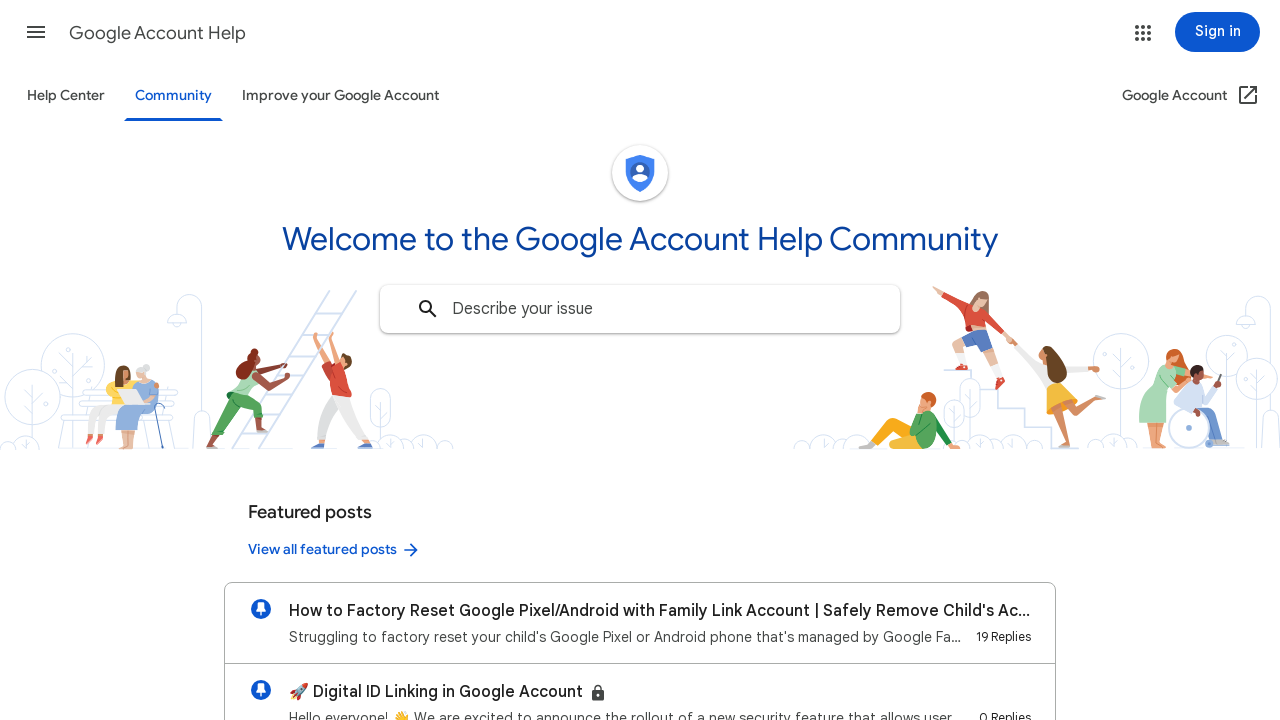

Switched back to original window and clicked Terms link at (1047, 561) on a:has-text('Terms')
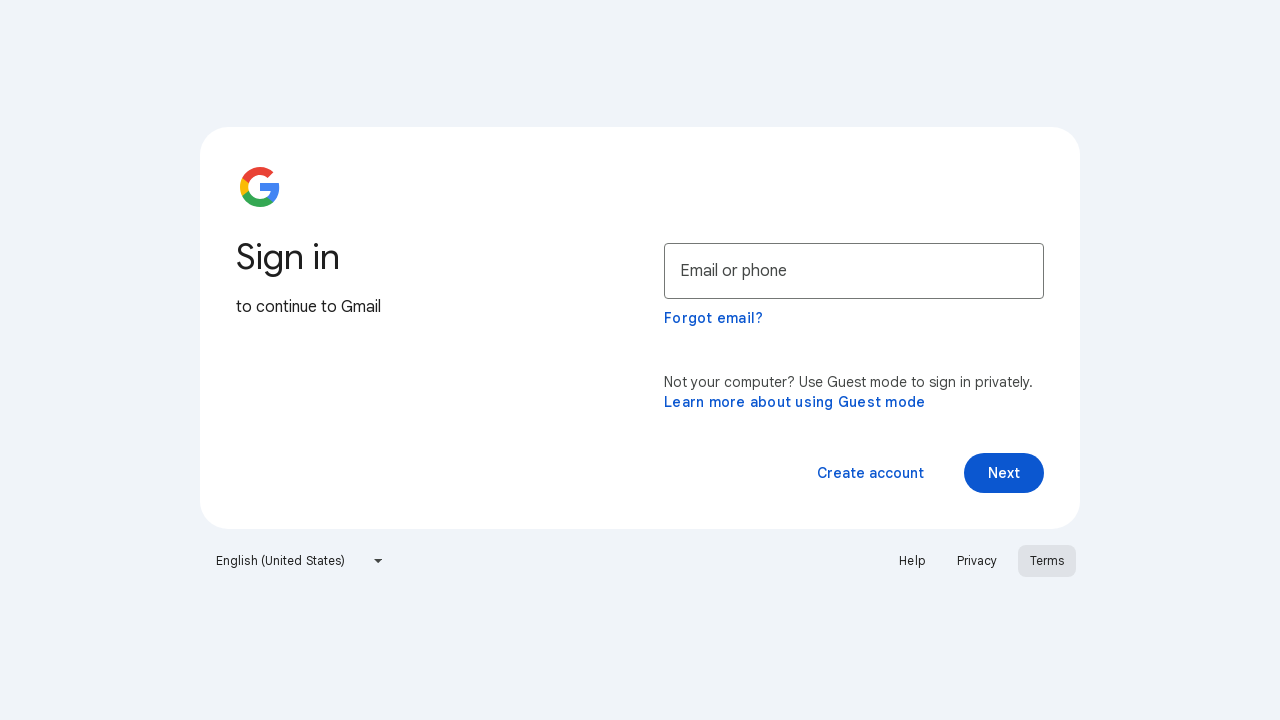

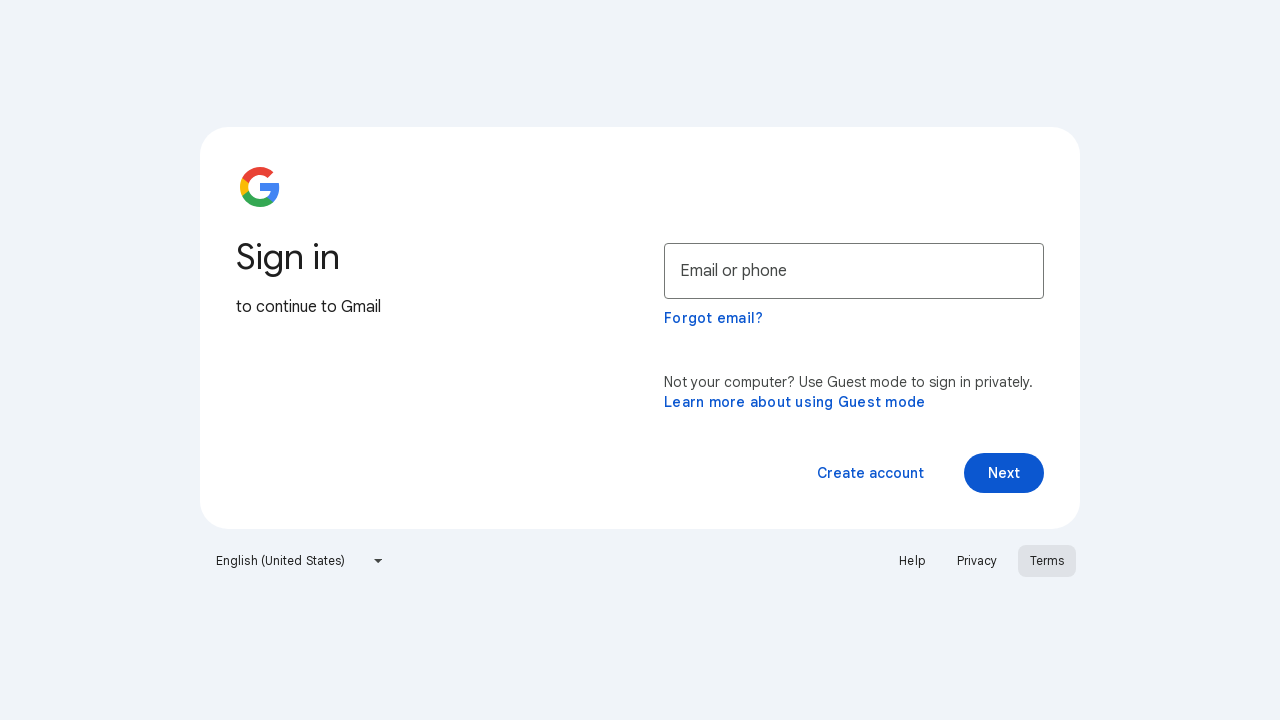